Tests sorting the Due column in descending order by clicking the column header twice and verifying the values are sorted correctly

Starting URL: http://the-internet.herokuapp.com/tables

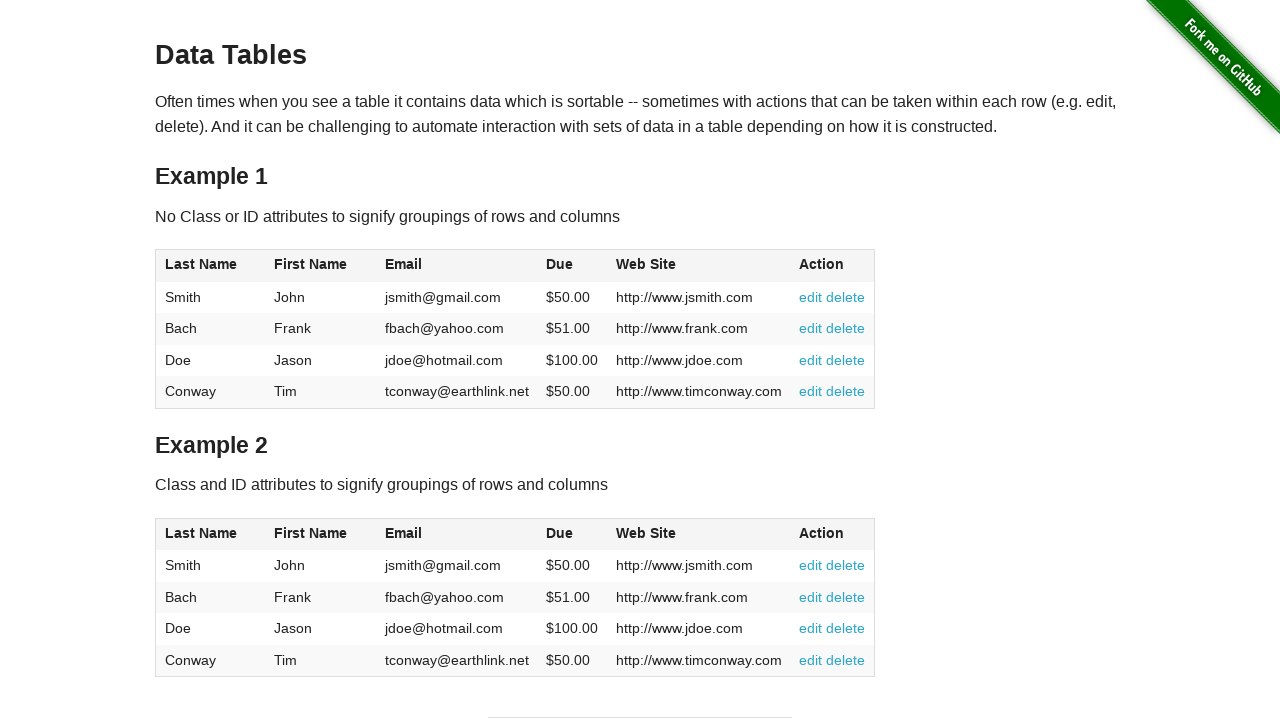

Clicked Due column header first time to sort ascending at (572, 266) on #table1 thead tr th:nth-of-type(4)
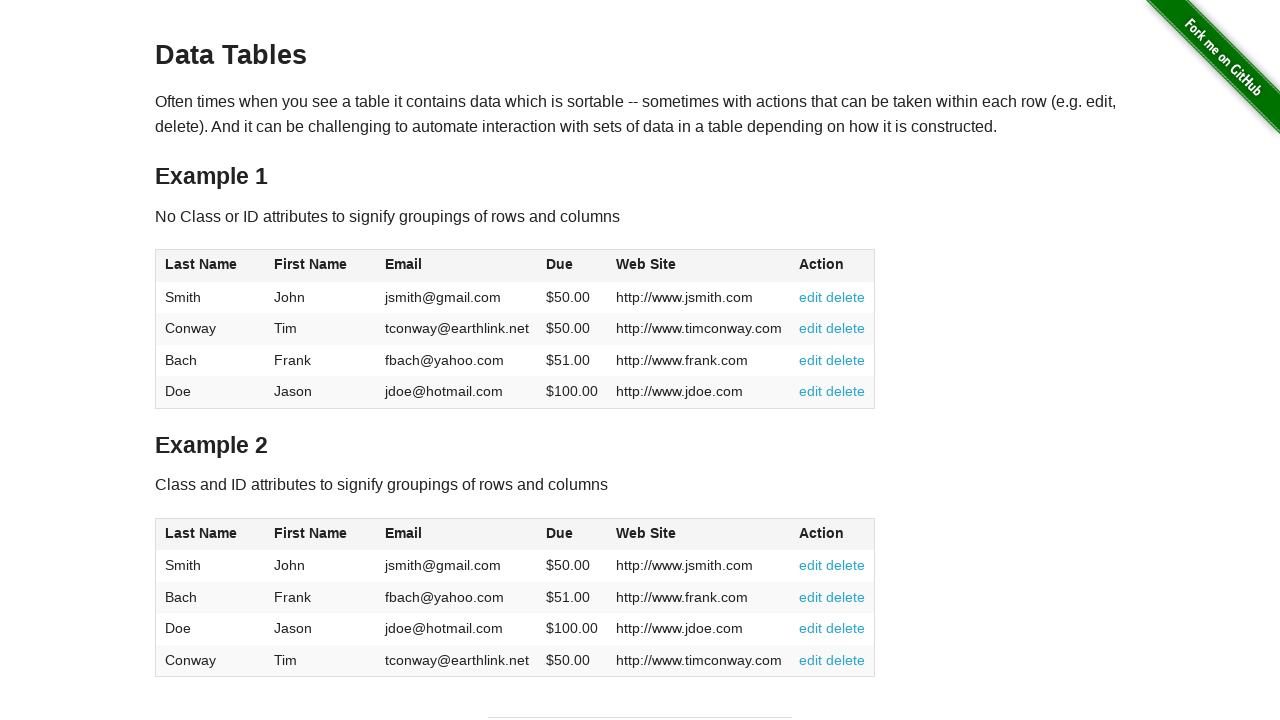

Clicked Due column header second time to sort descending at (572, 266) on #table1 thead tr th:nth-of-type(4)
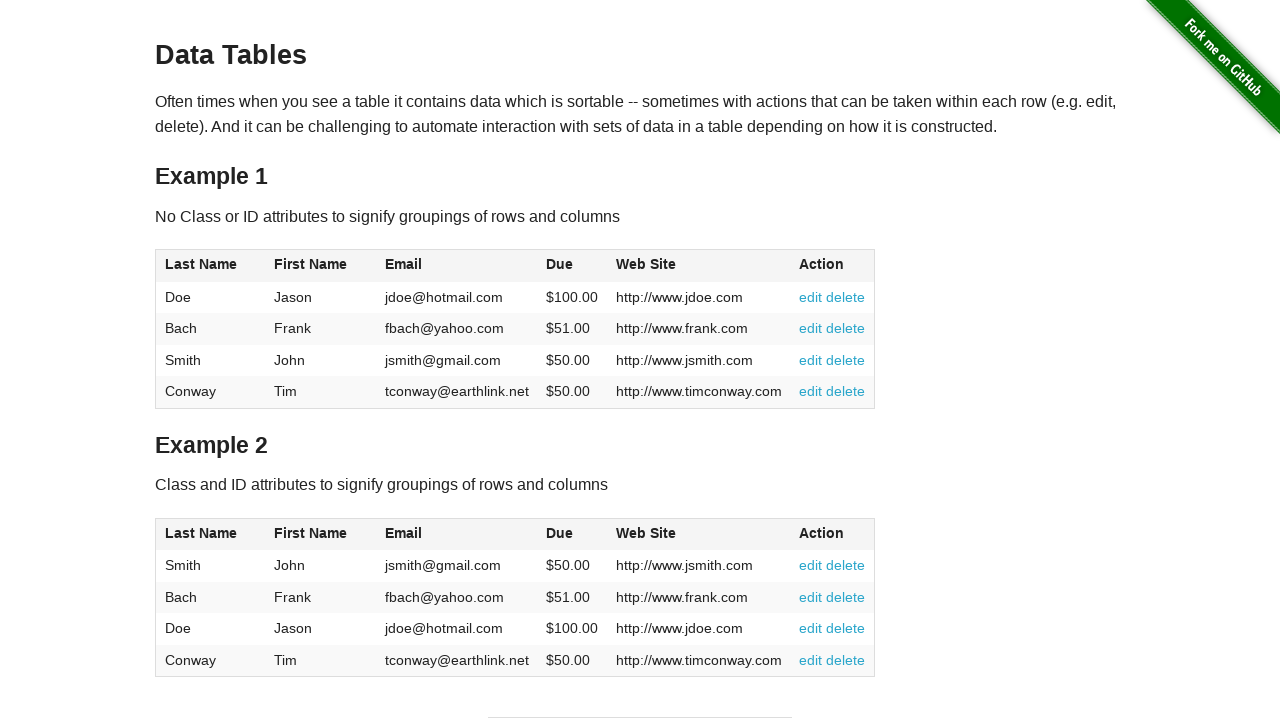

Due column cells are present and table is sorted
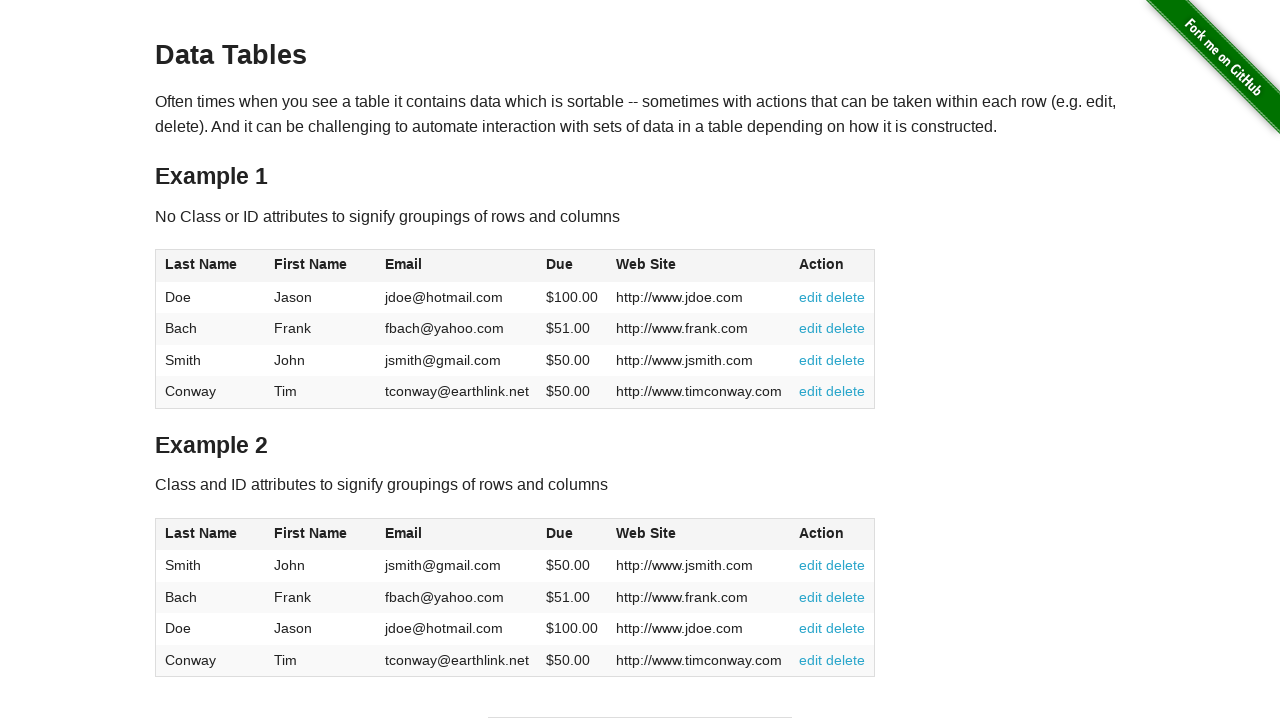

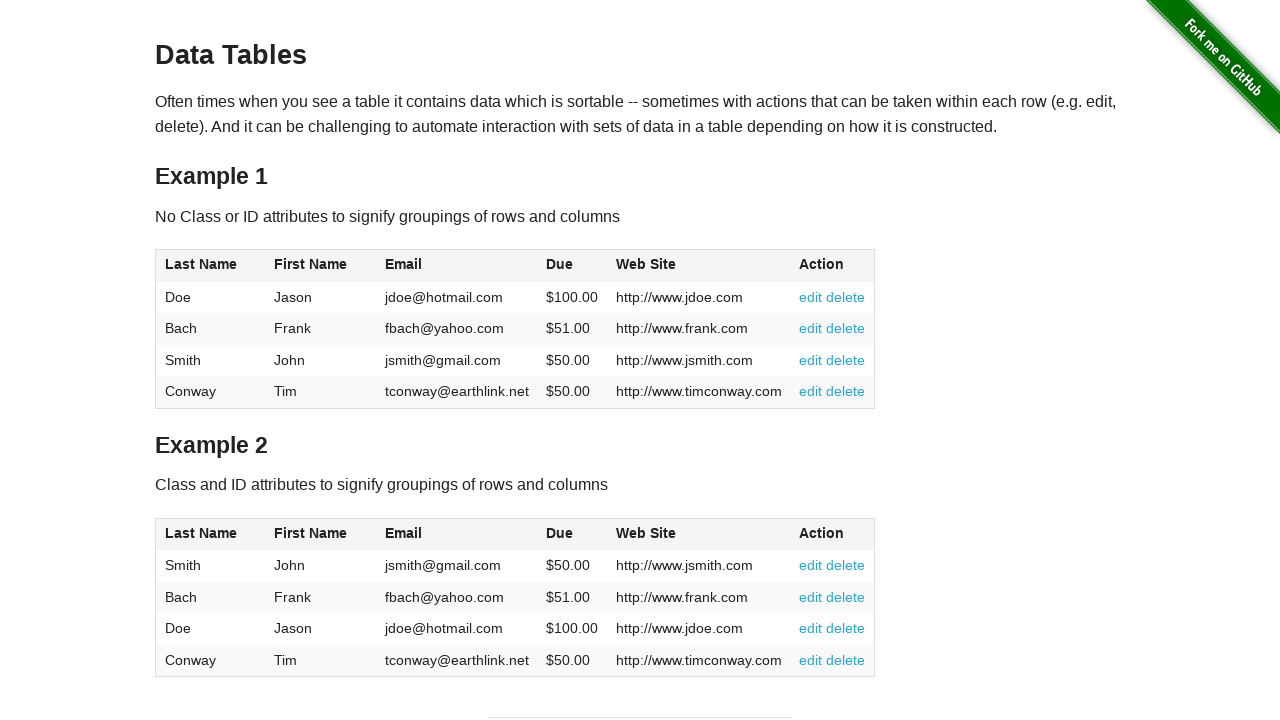